Tests JavaScript prompt dialog by clicking a button, entering text in the prompt, accepting it, and verifying the entered text appears in the result

Starting URL: https://testcenter.techproeducation.com/index.php?page=javascript-alerts

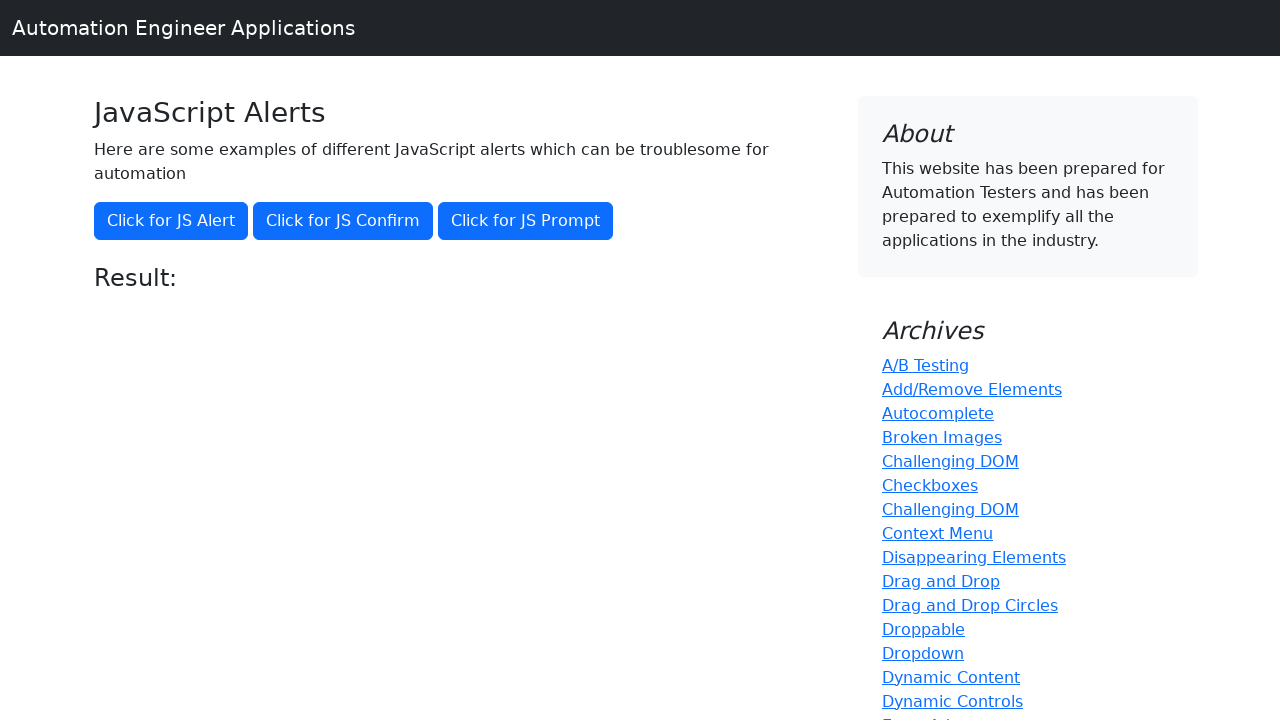

Set up dialog handler to accept prompt with text 'mehmet'
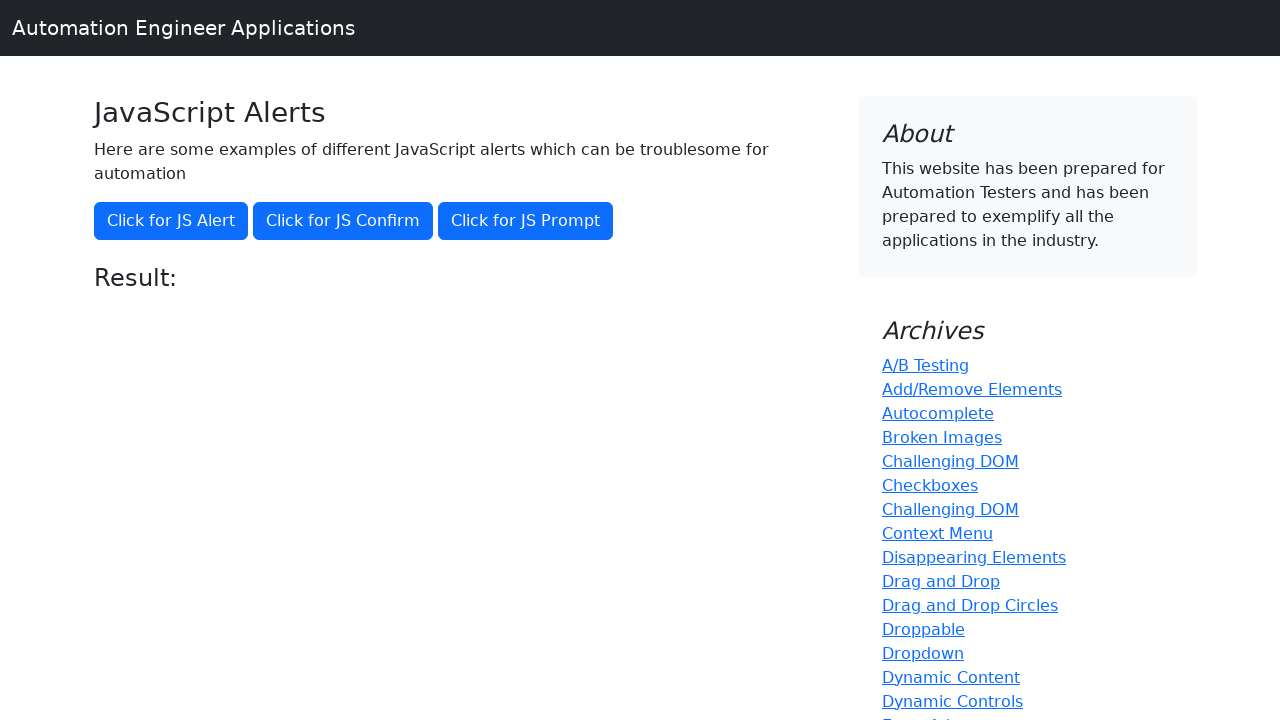

Clicked button to trigger JavaScript prompt dialog at (526, 221) on xpath=//button[@onclick='jsPrompt()']
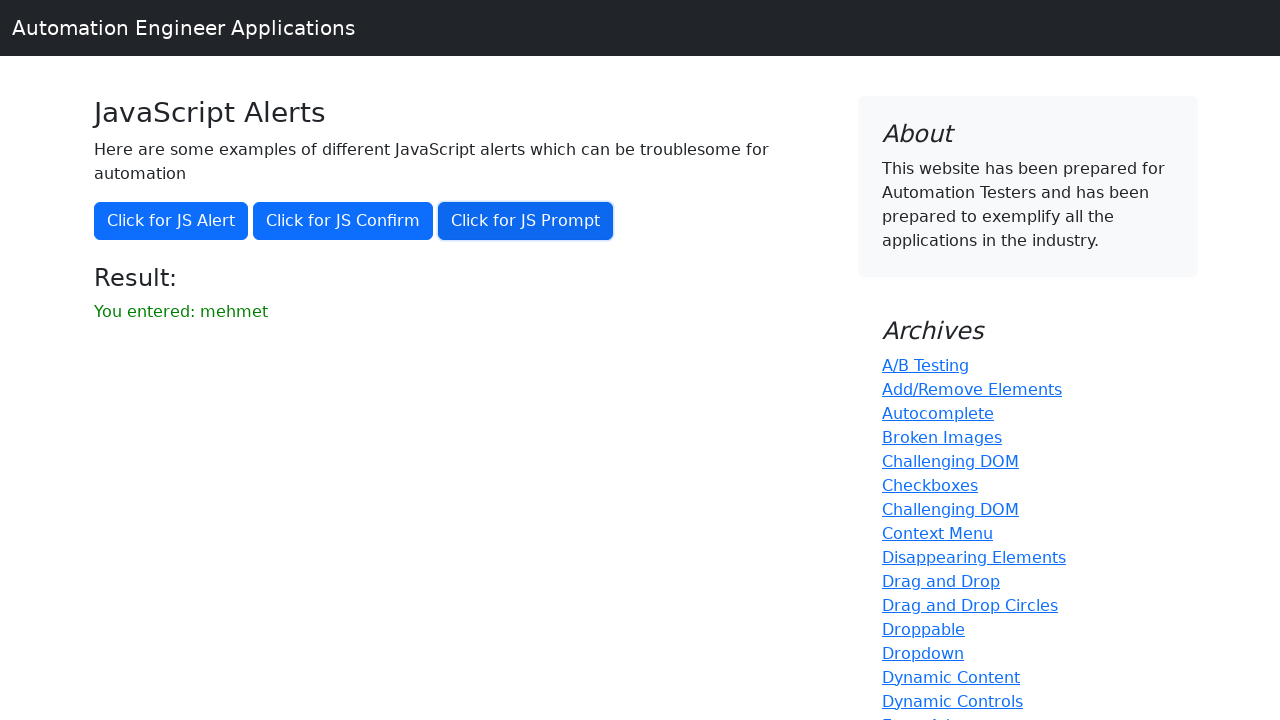

Retrieved result text from page
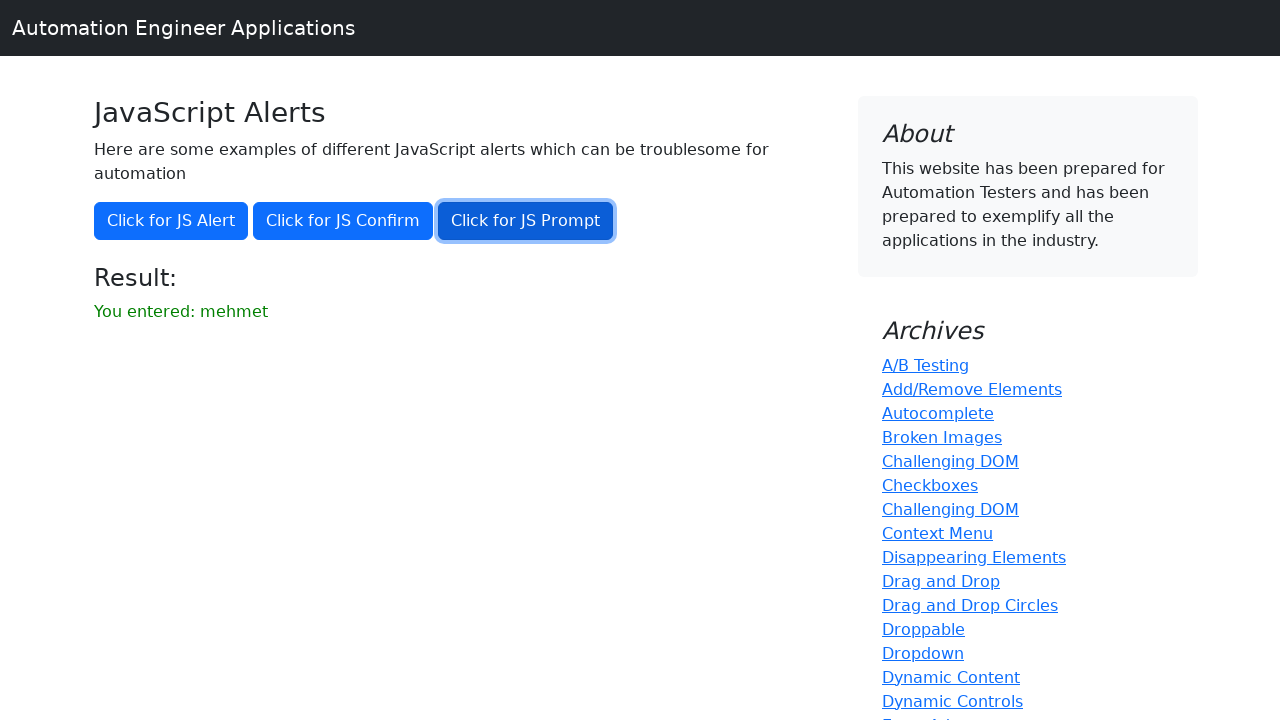

Verified that 'mehmet' appears in the result message
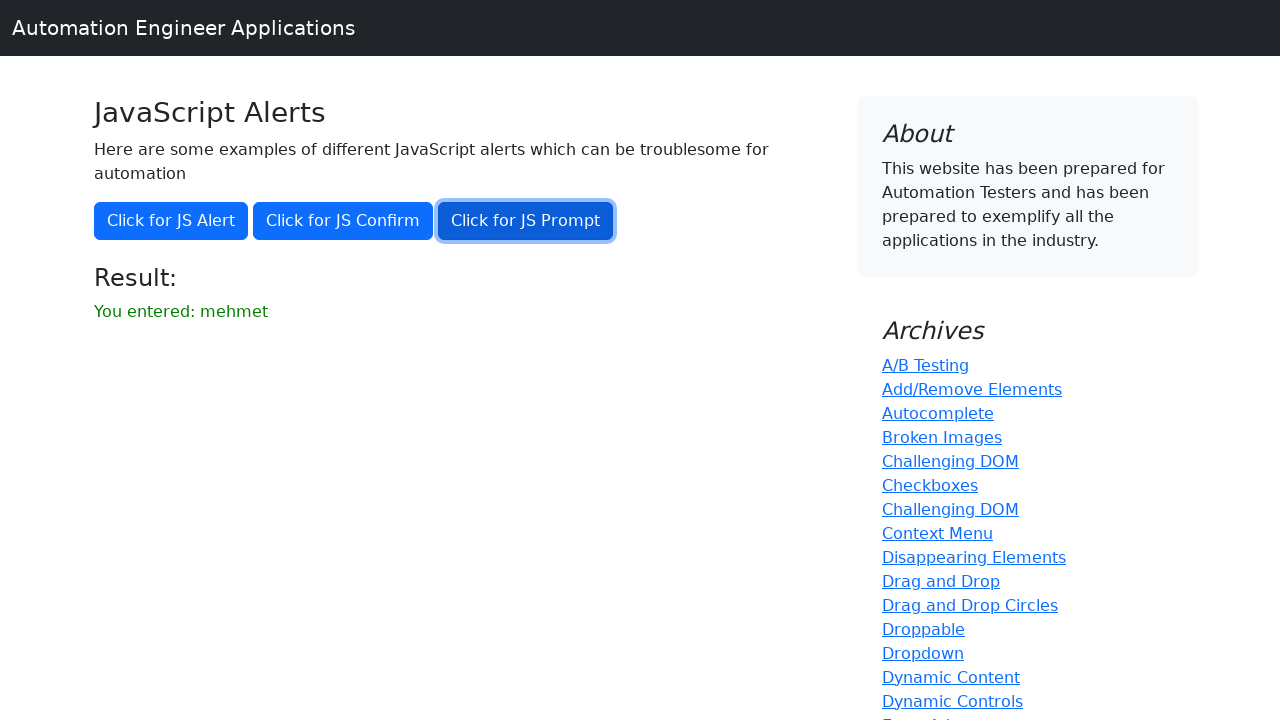

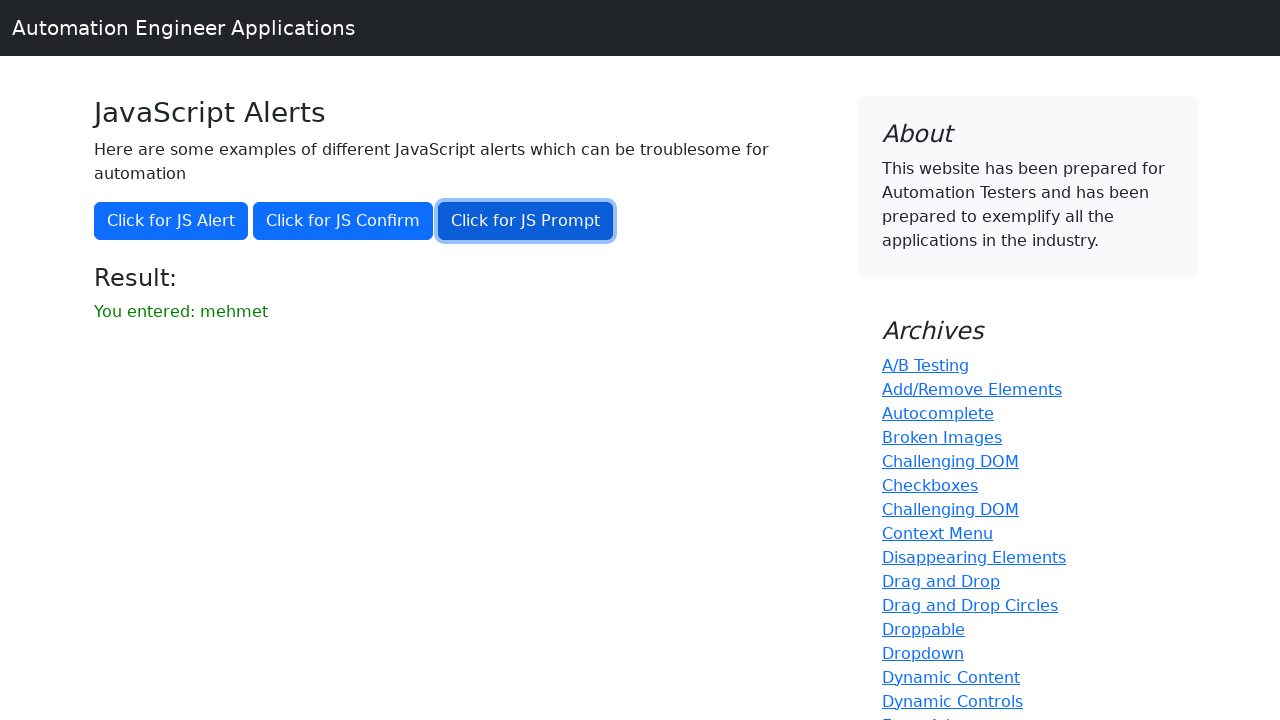